Tests clicking a button with dynamic ID on the UI Testing Playground site by locating it through its text content

Starting URL: http://uitestingplayground.com/dynamicid

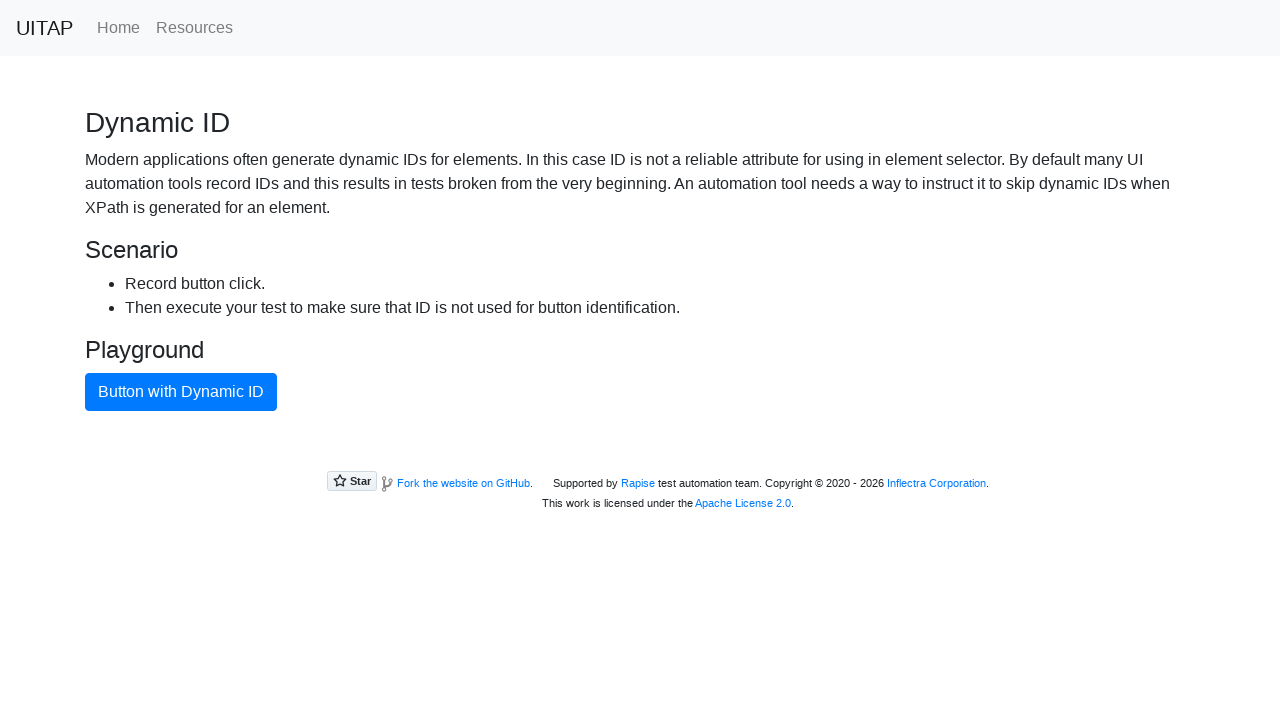

Navigated to UI Testing Playground dynamic ID page
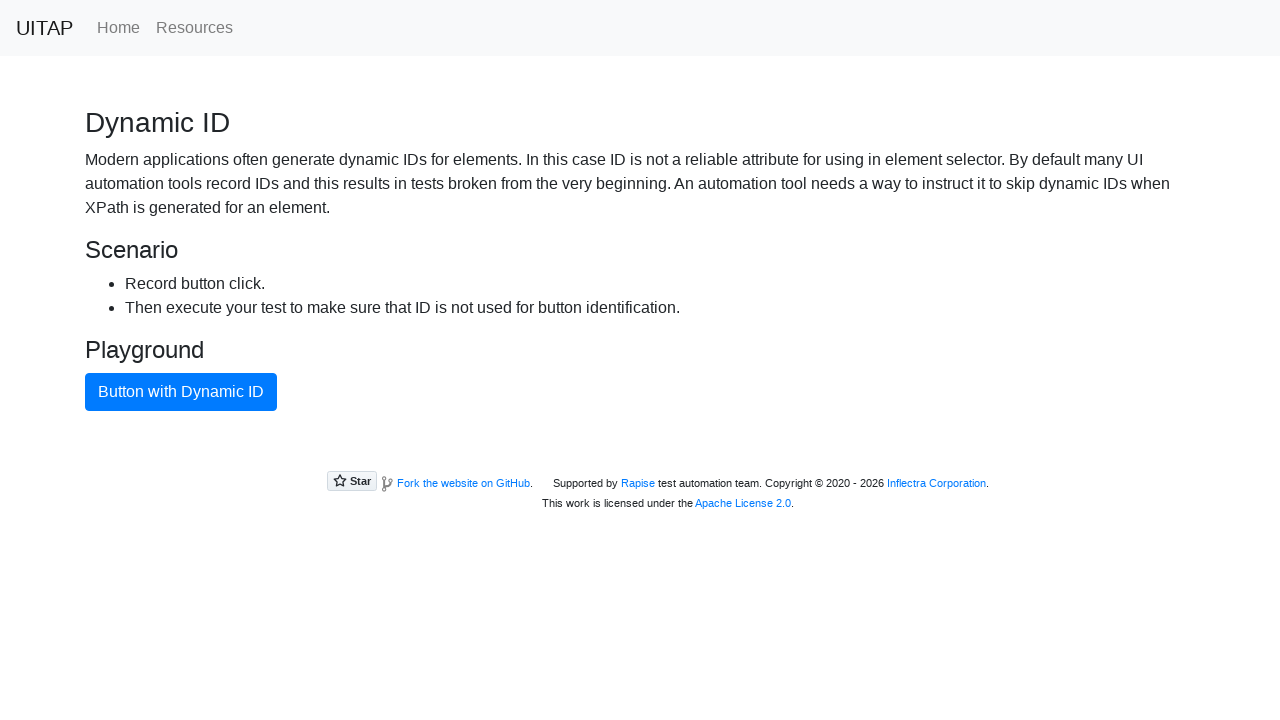

Clicked button with dynamic ID by locating it through text content at (181, 392) on xpath=//button[contains(text(), 'Button with Dynamic ID')]
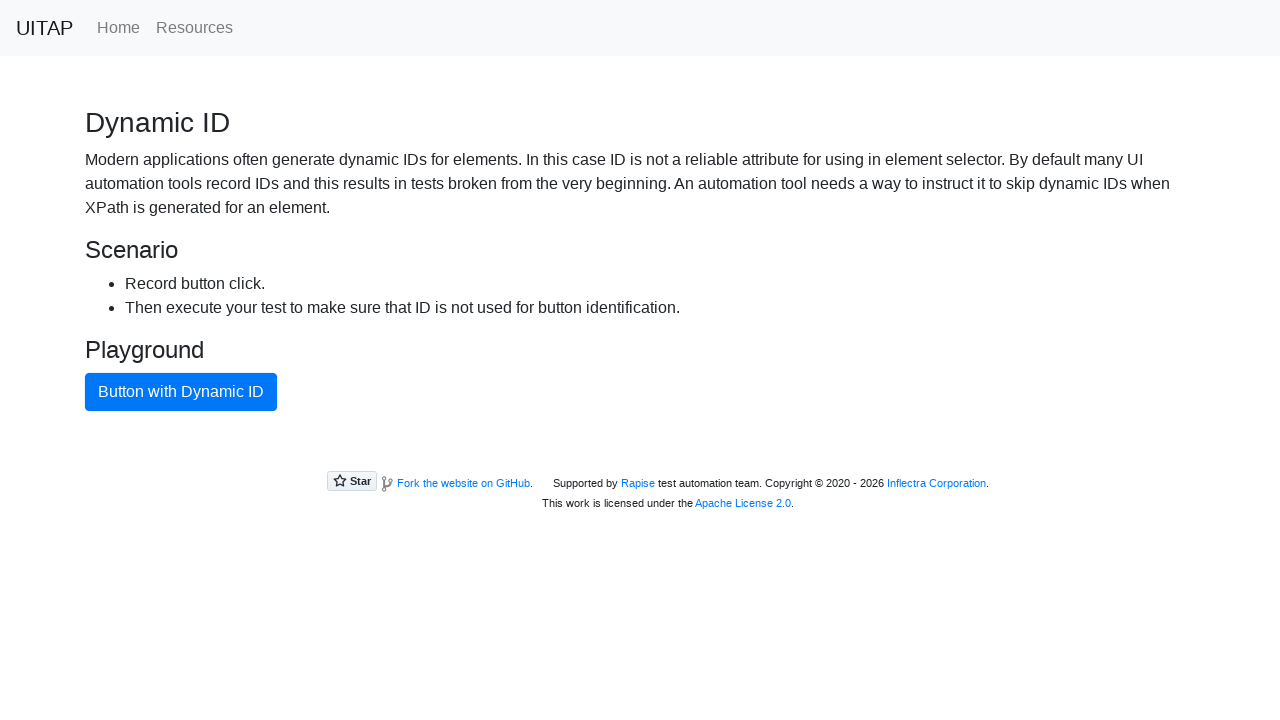

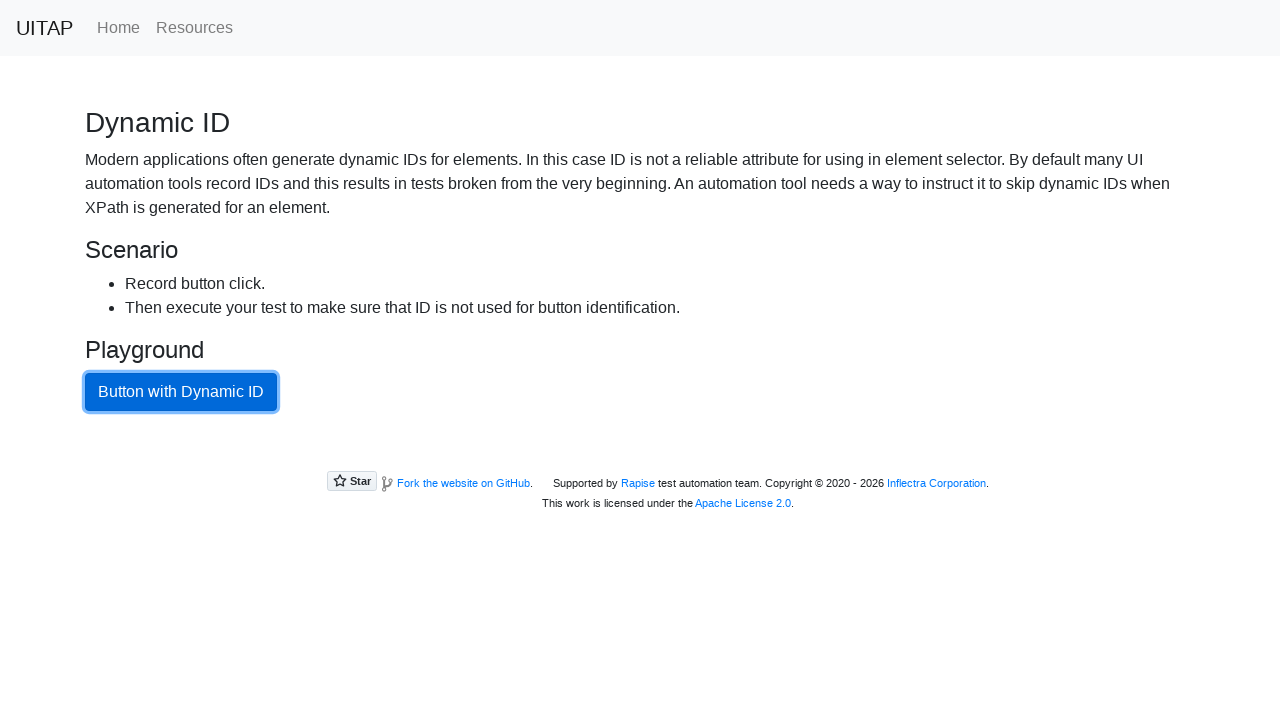